Automates a registration form by filling out personal information fields including name, address, gender selection, hobbies checkboxes, and skills dropdown

Starting URL: http://demo.automationtesting.in/Register.html

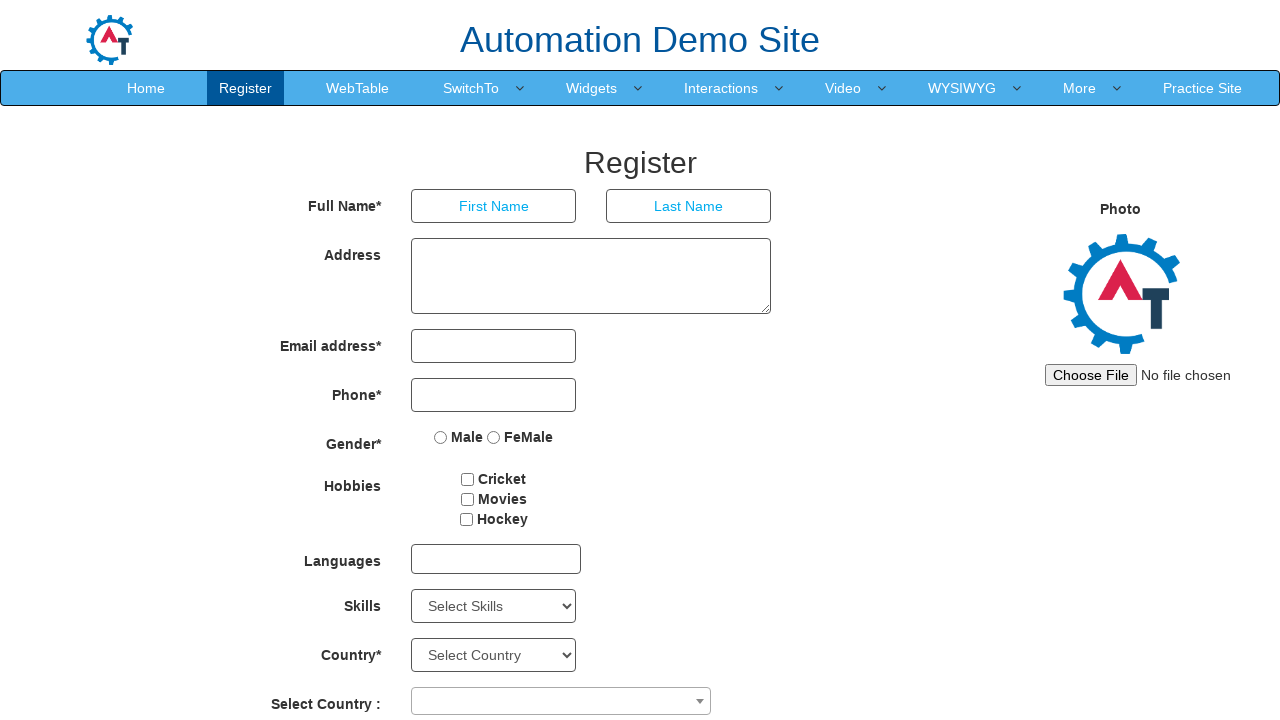

Filled First Name field with 'Radical' on //div/input[@placeholder='First Name']
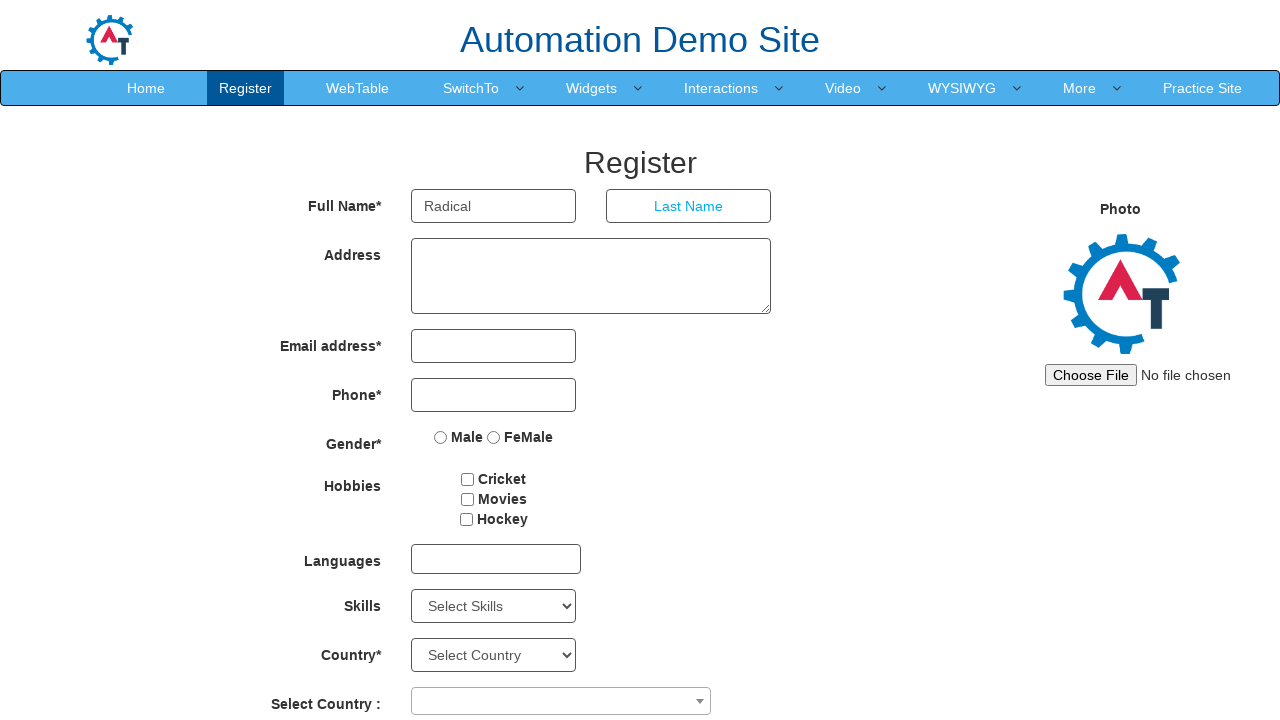

Filled Last Name field with 'Technologies' on //div/input[@placeholder='Last Name']
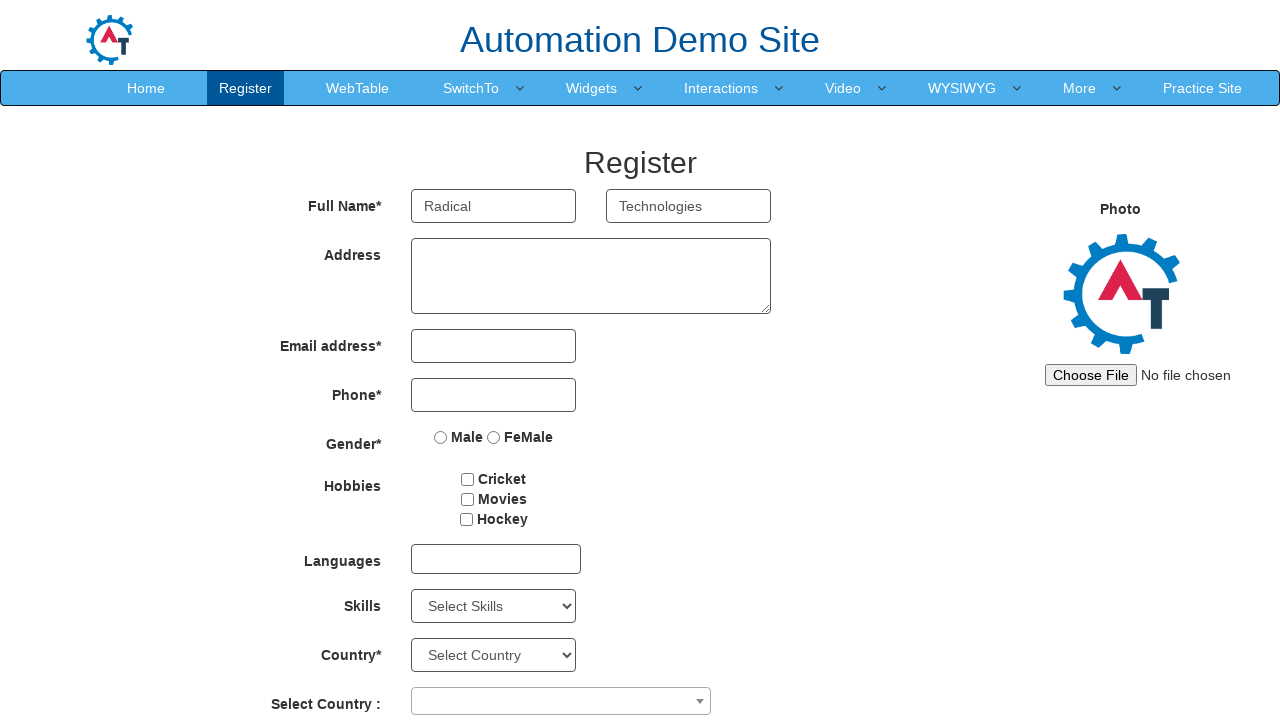

Filled Address field with 'Address' on //div/textarea[@ng-model='Adress']
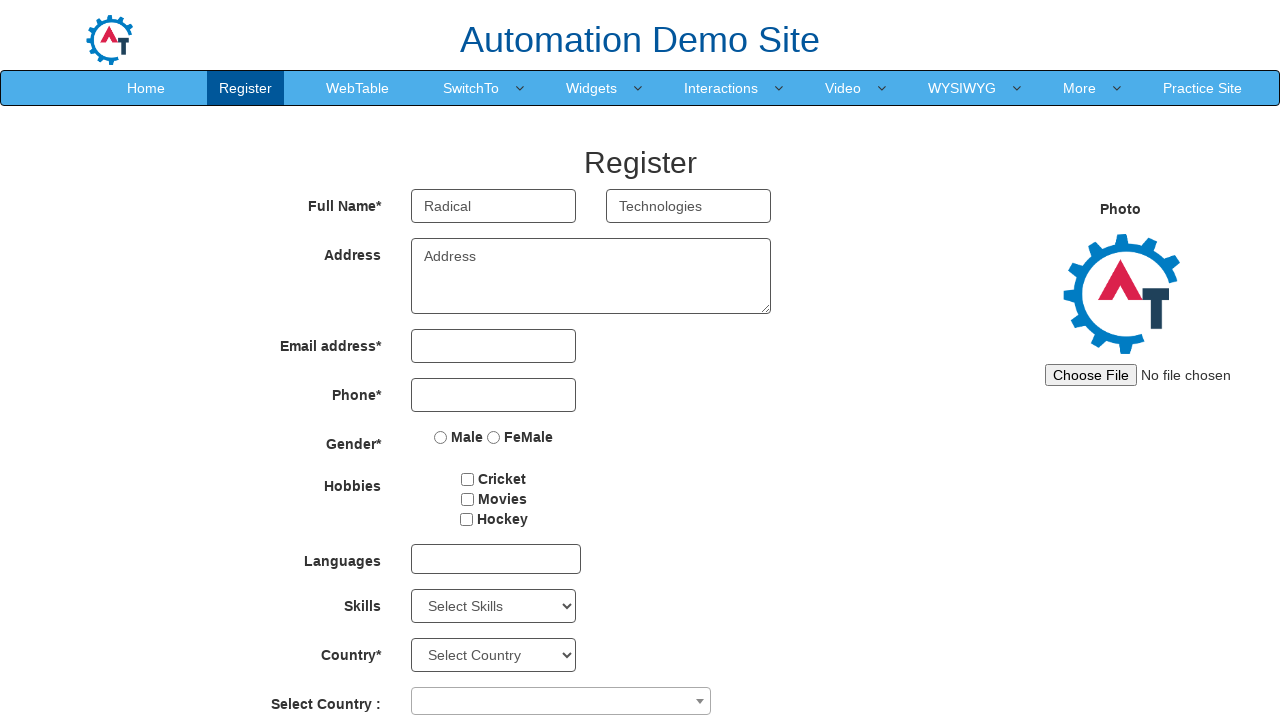

Selected Female radio button at (494, 437) on xpath=//div/label/input[@value='FeMale']
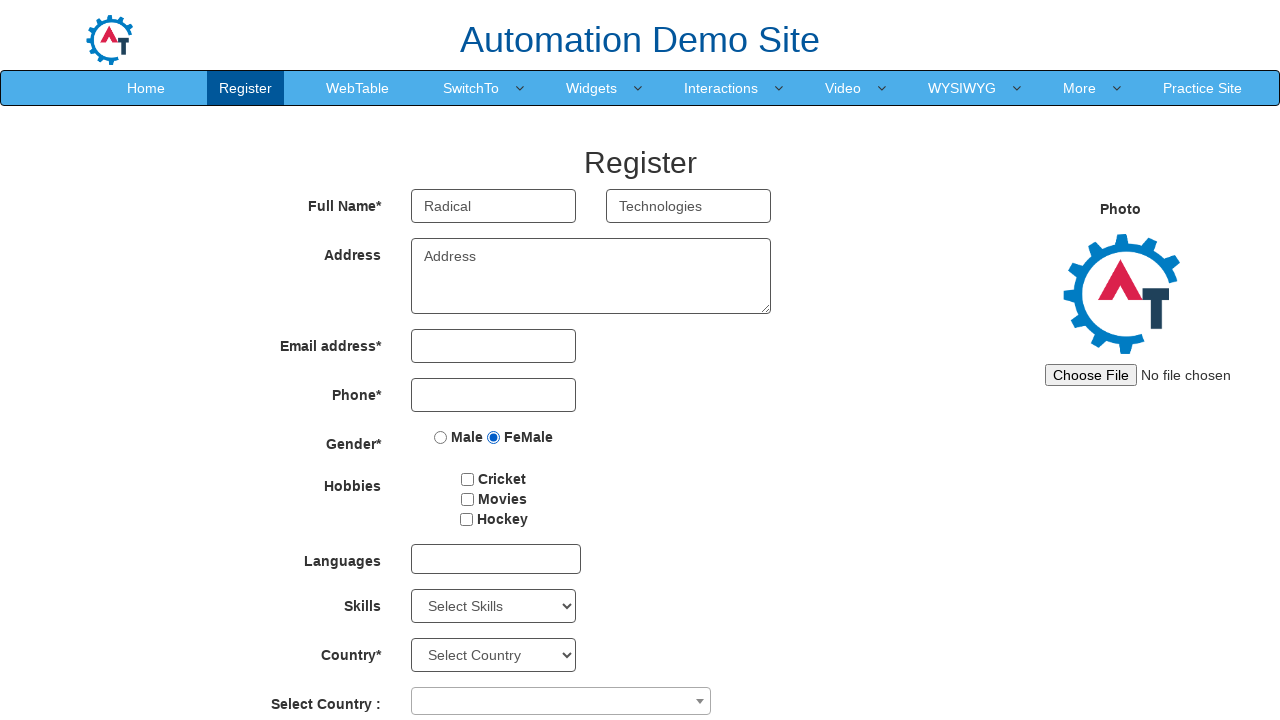

Checked Cricket checkbox at (468, 479) on xpath=//div/input[@value='Cricket']
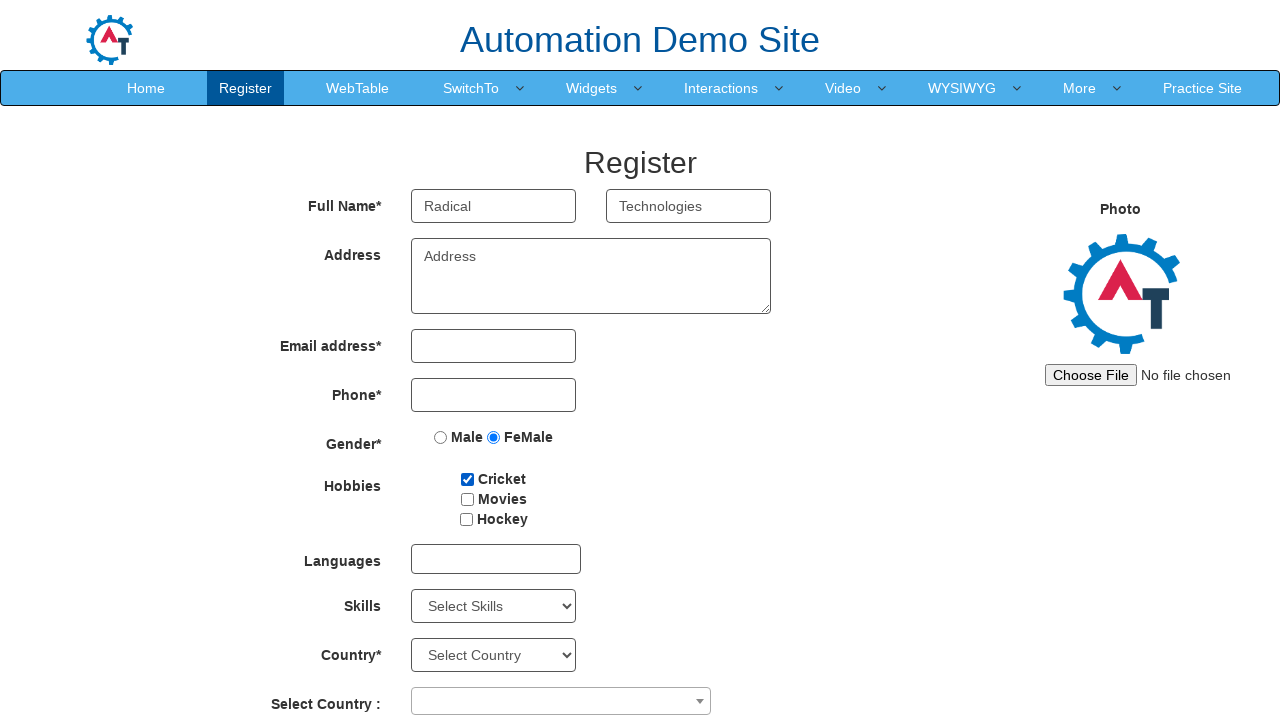

Checked Movies checkbox at (467, 499) on xpath=//div/input[@value='Movies']
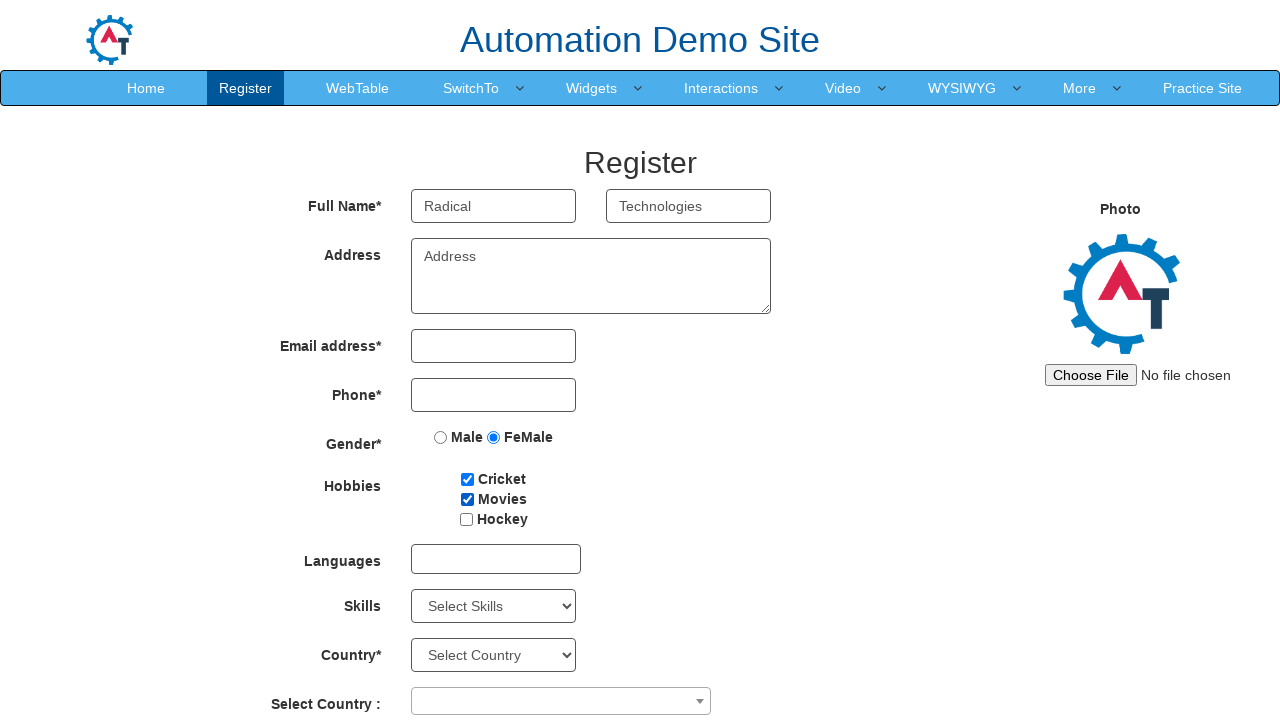

Selected Android from Skills dropdown on //div/select[@id='Skills']
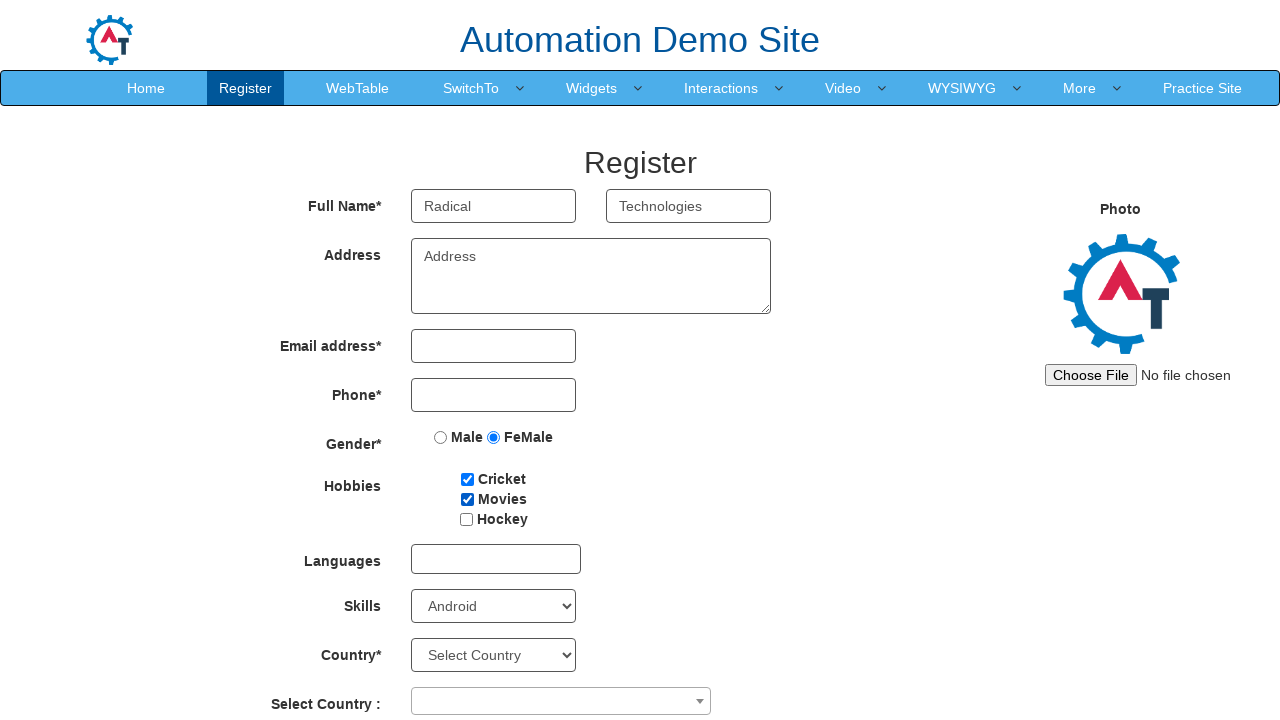

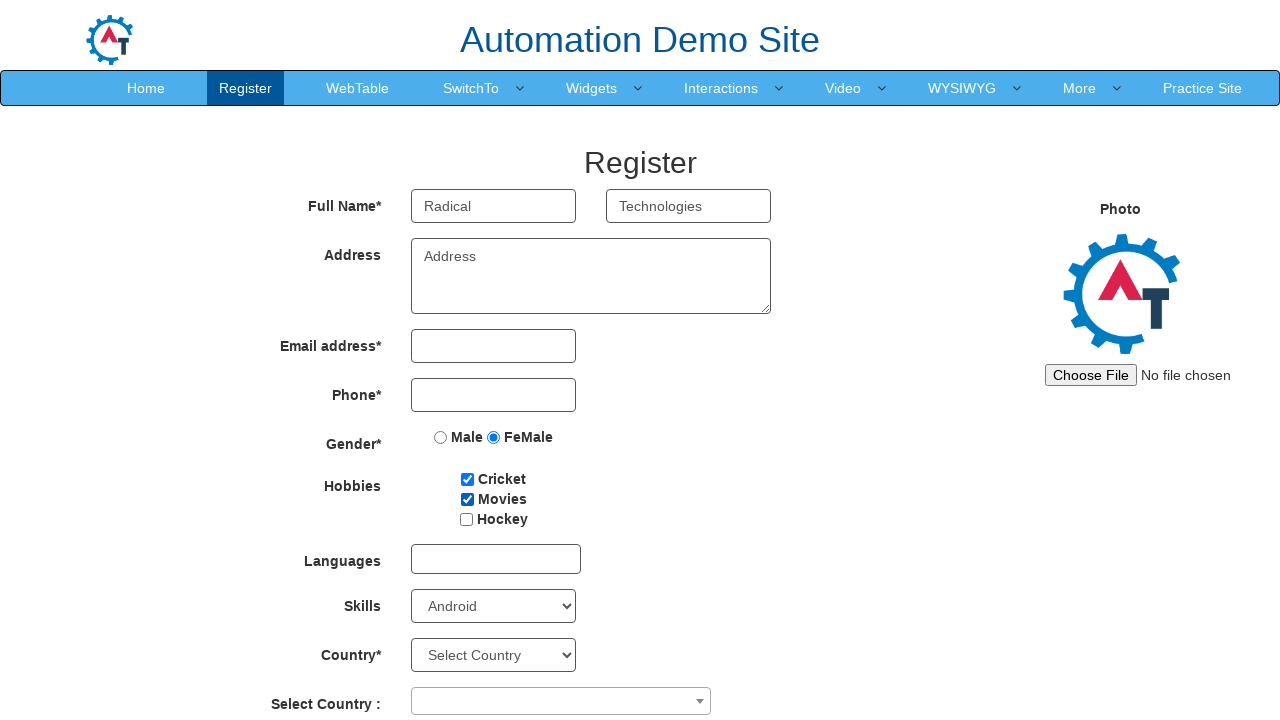